Tests mouse actions on a practice automation form by moving to elements and double-clicking a copy text button

Starting URL: https://testautomationpractice.blogspot.com/2018/09/automation-form.html

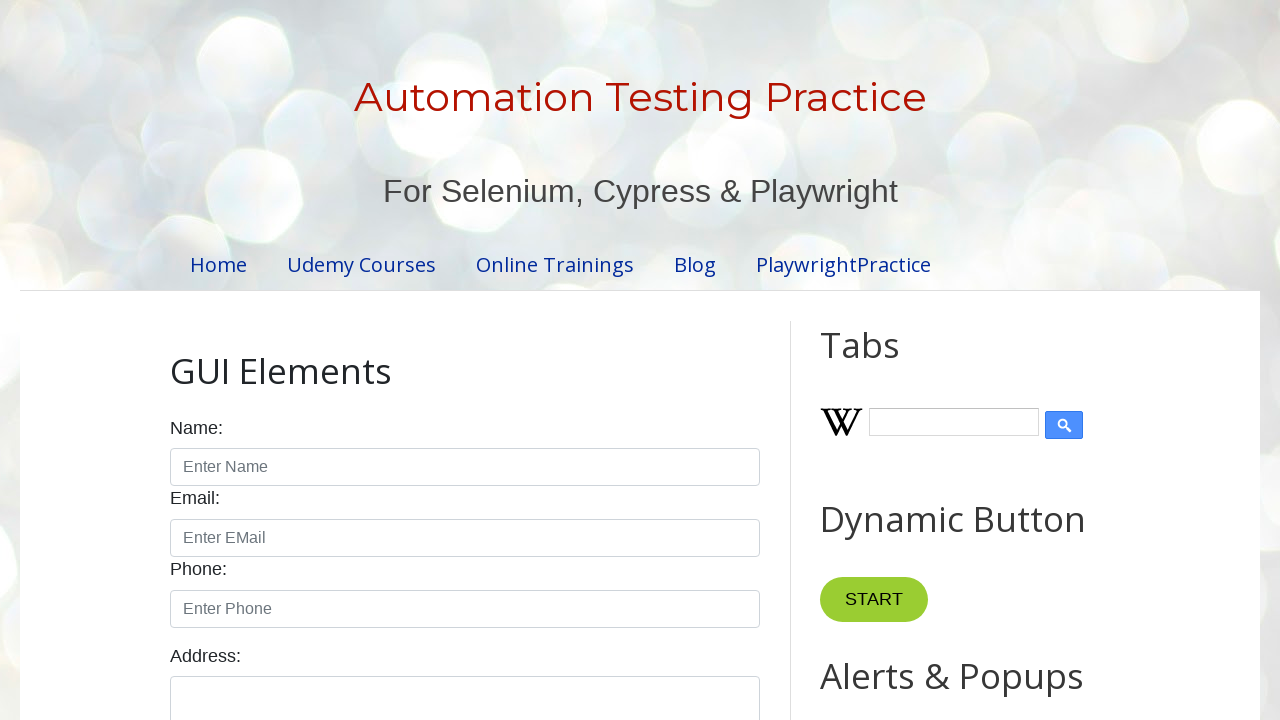

Hovered over field1 element at (977, 361) on #field1
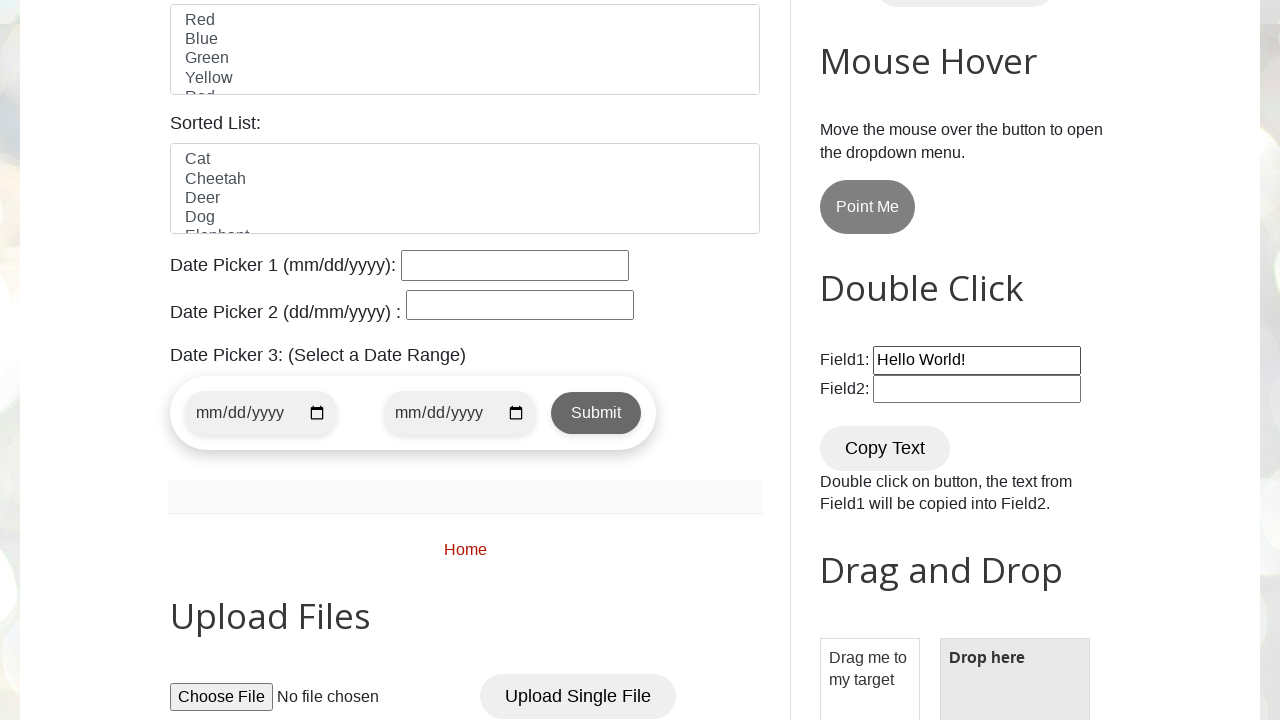

Hovered over field2 element at (977, 389) on #field2
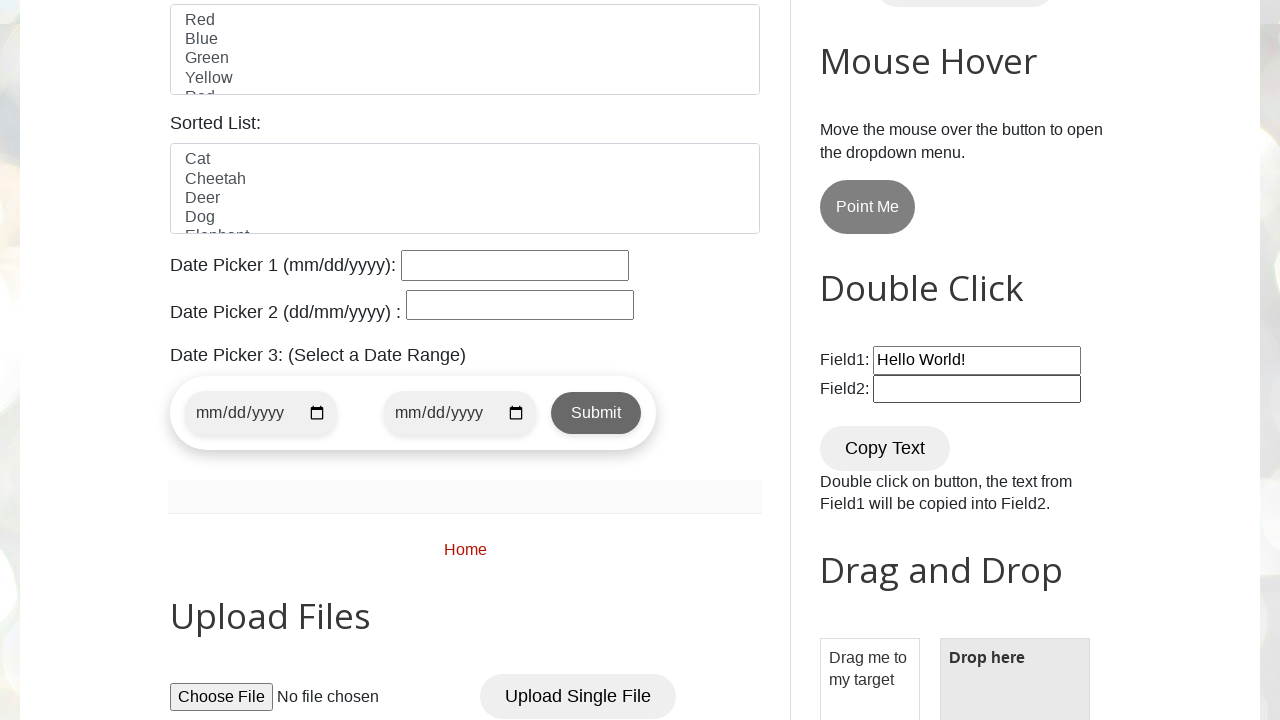

Double-clicked the Copy Text button at (885, 448) on xpath=//button[text()='Copy Text']
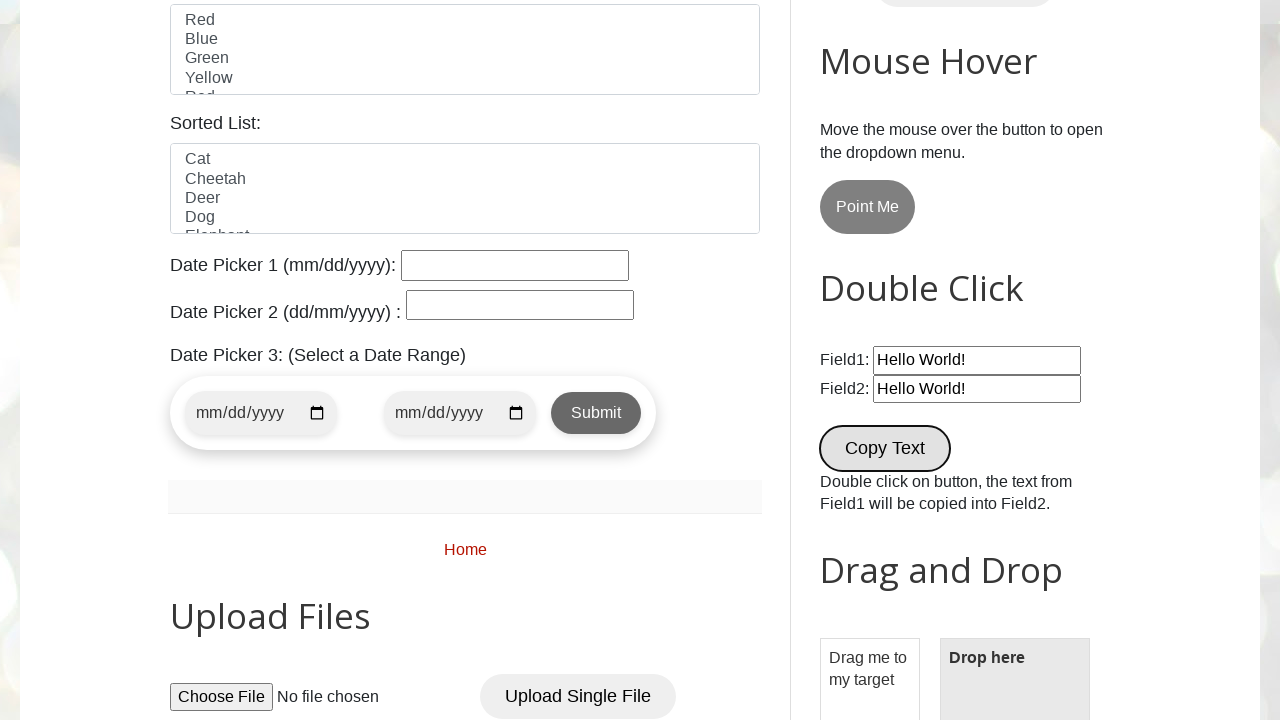

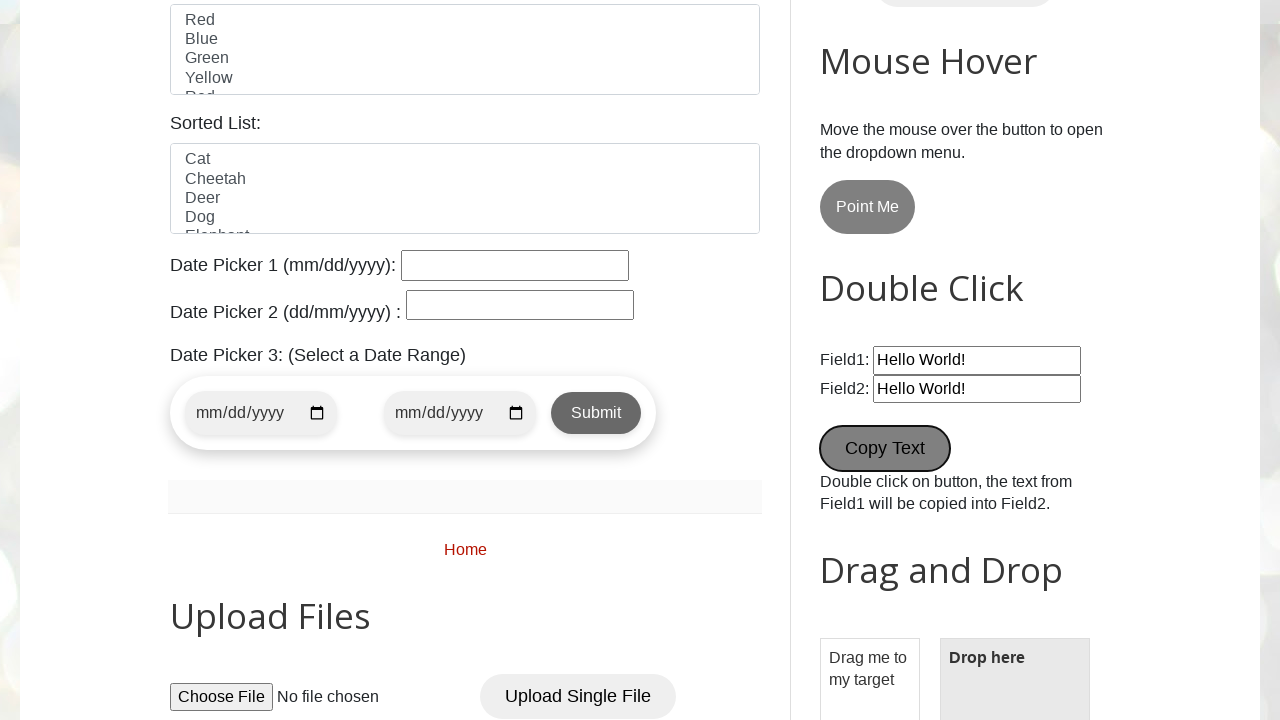